Tests JavaScript alerts, confirms, and prompts by triggering them and handling the dialogs

Starting URL: https://the-internet.herokuapp.com

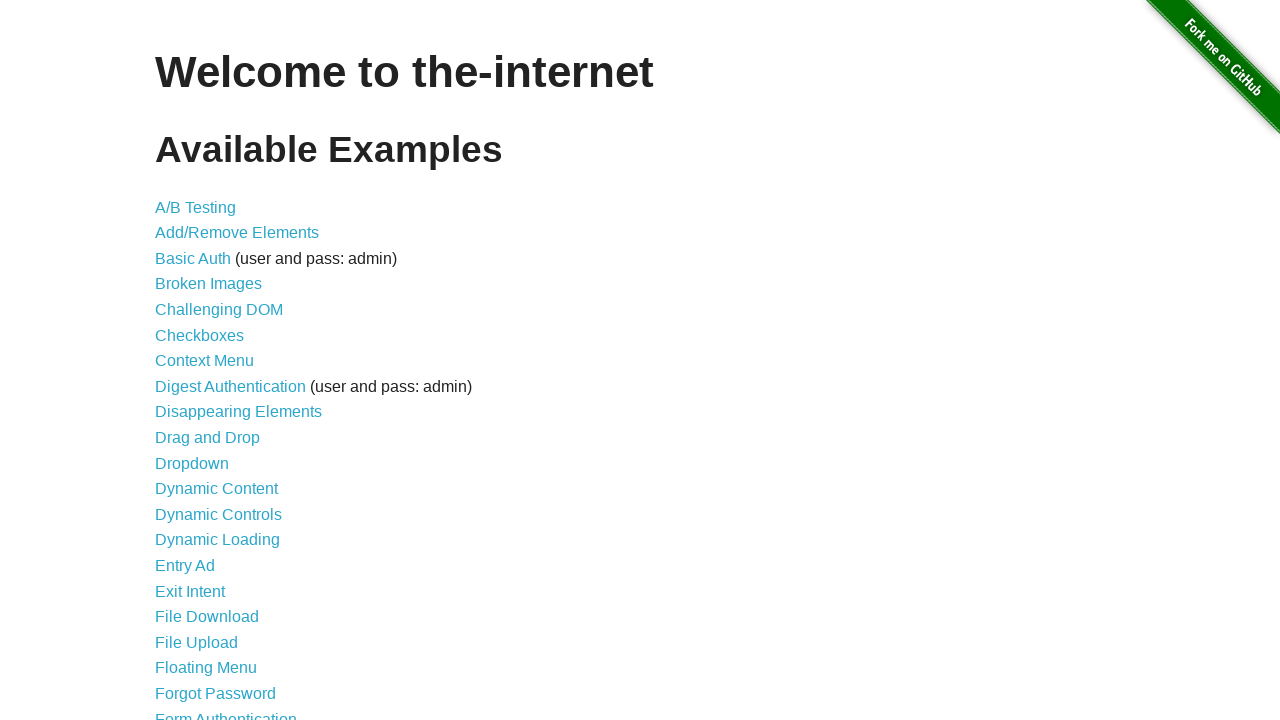

Clicked on JavaScript Alerts link at (214, 361) on a[href='/javascript_alerts']
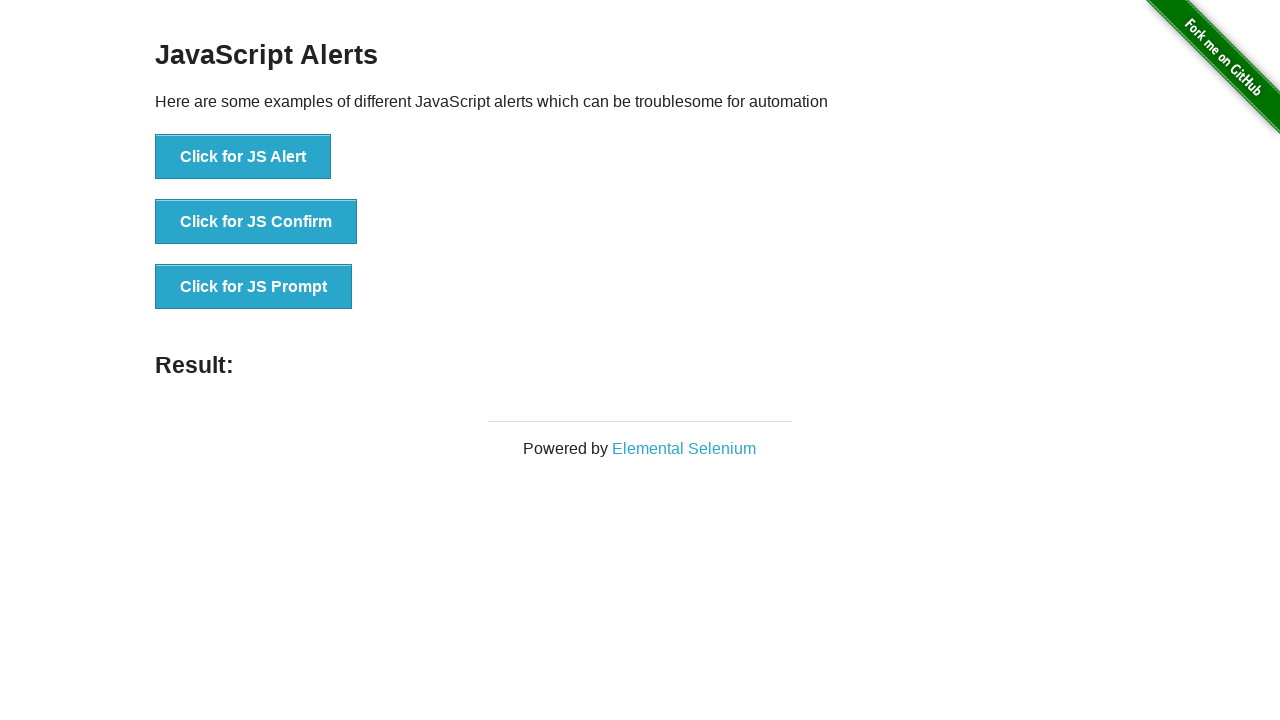

Set up dialog handler to accept alerts
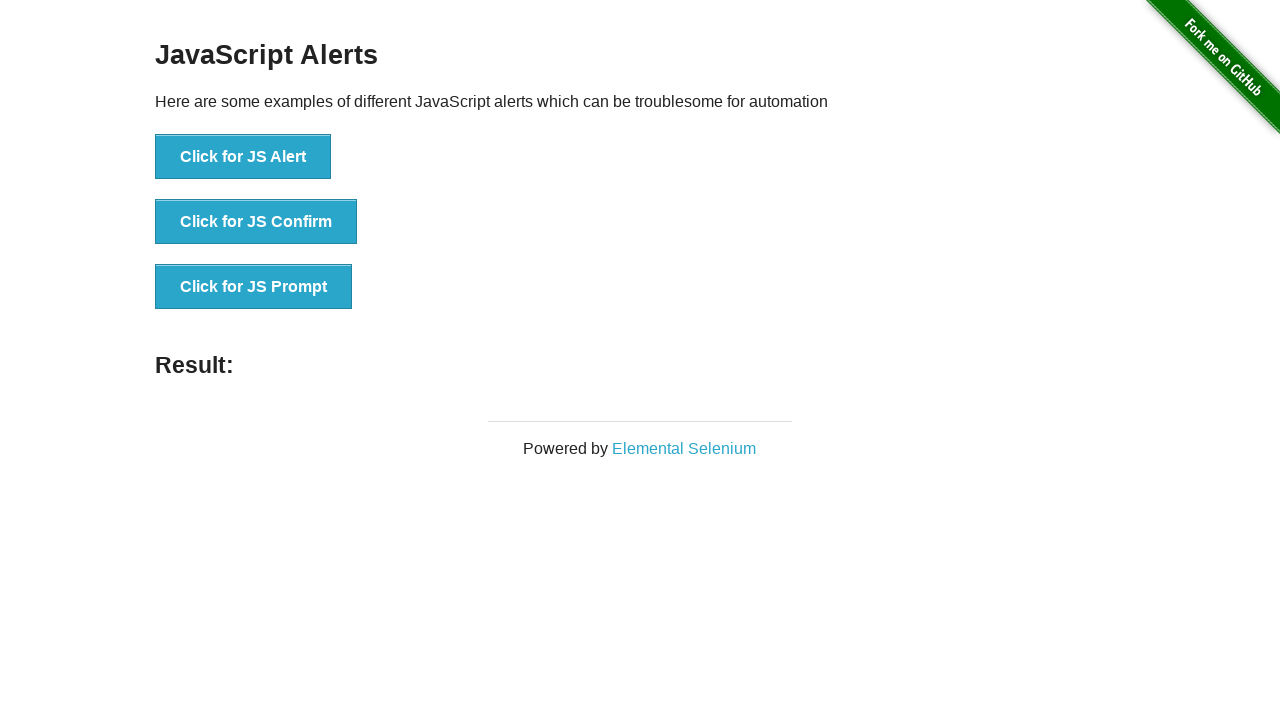

Triggered JavaScript alert and accepted it at (243, 157) on button[onclick='jsAlert()']
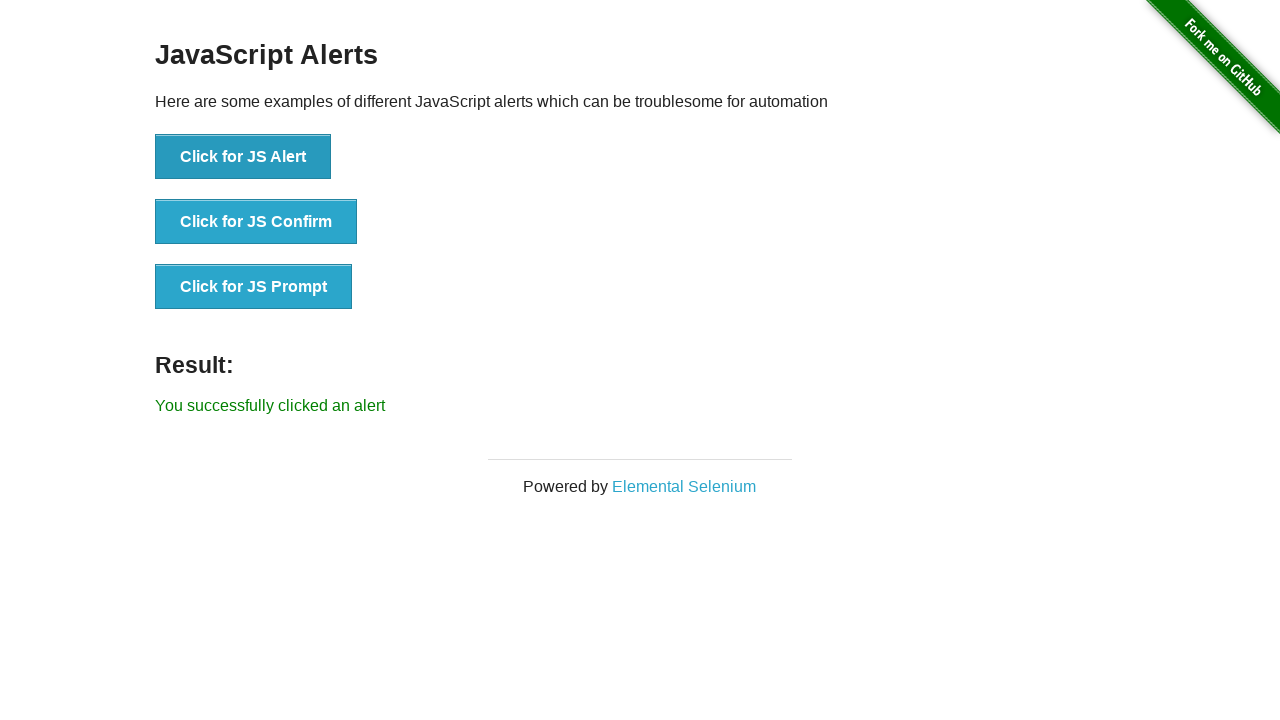

Triggered another JavaScript alert at (243, 157) on button[onclick='jsAlert()']
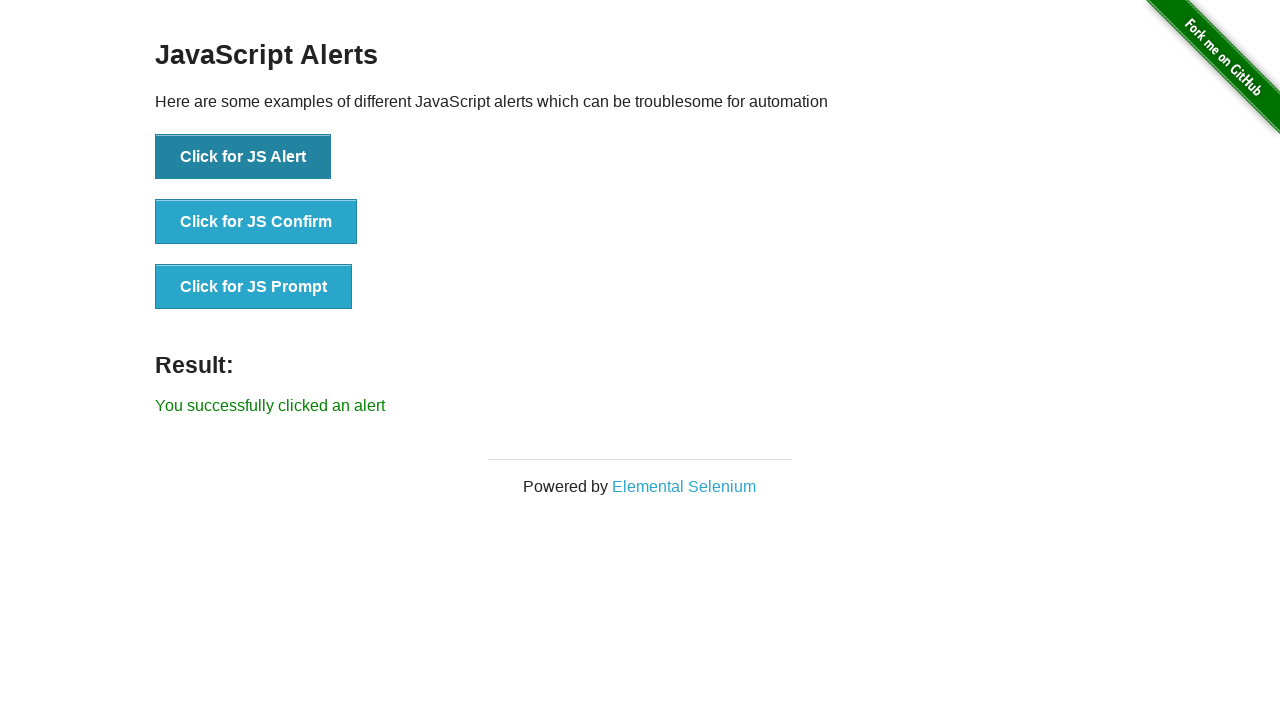

Triggered JavaScript confirm dialog and accepted it at (256, 222) on button[onclick='jsConfirm()']
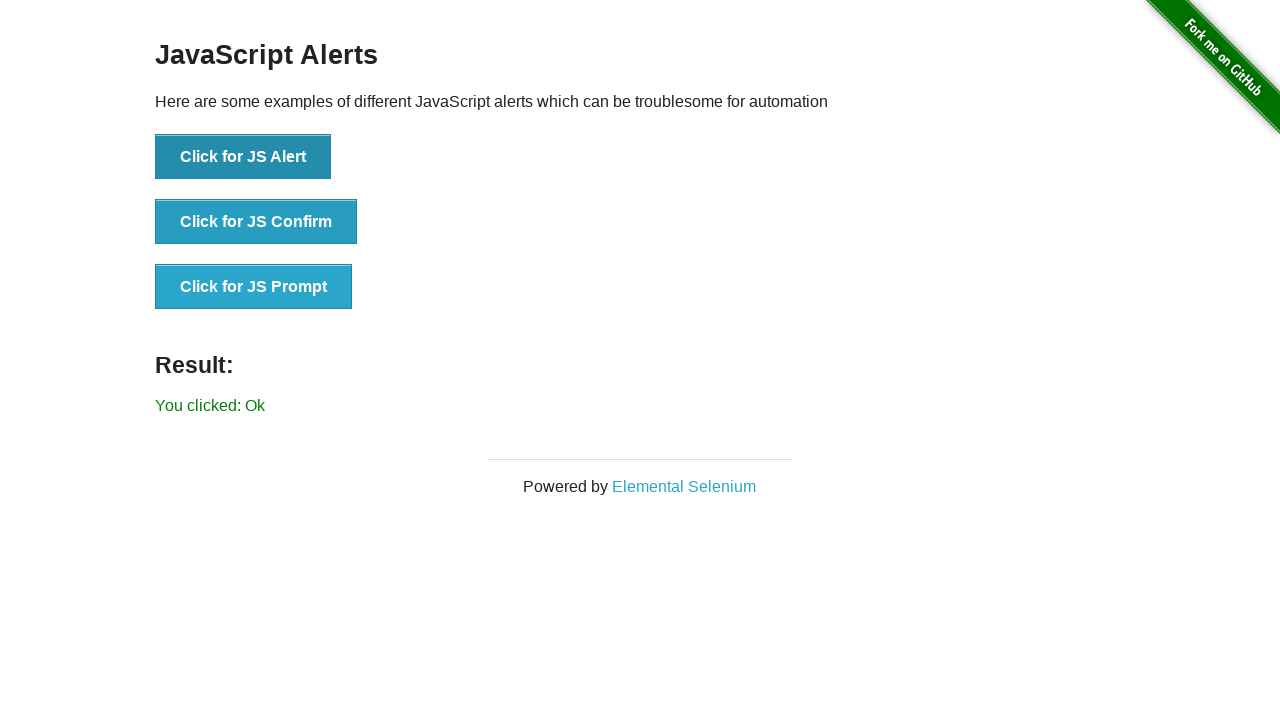

Set up dialog handler to dismiss next dialog
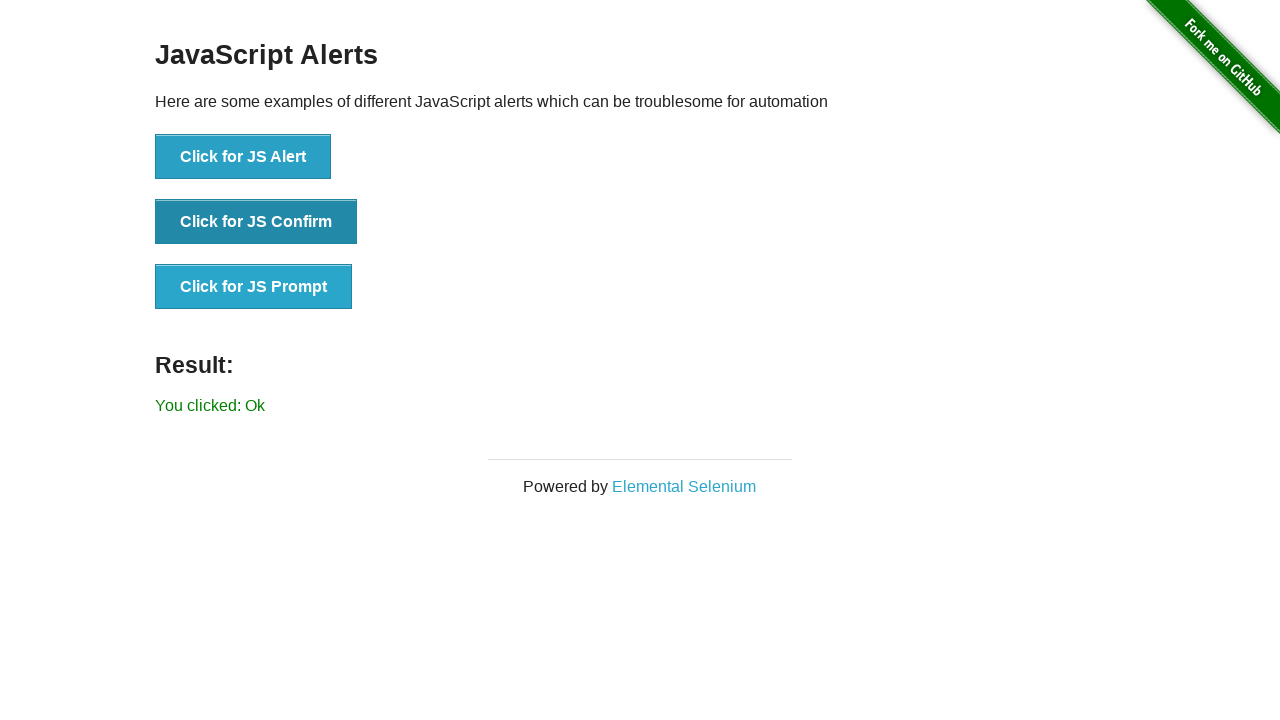

Triggered JavaScript confirm dialog and dismissed it at (256, 222) on button[onclick='jsConfirm()']
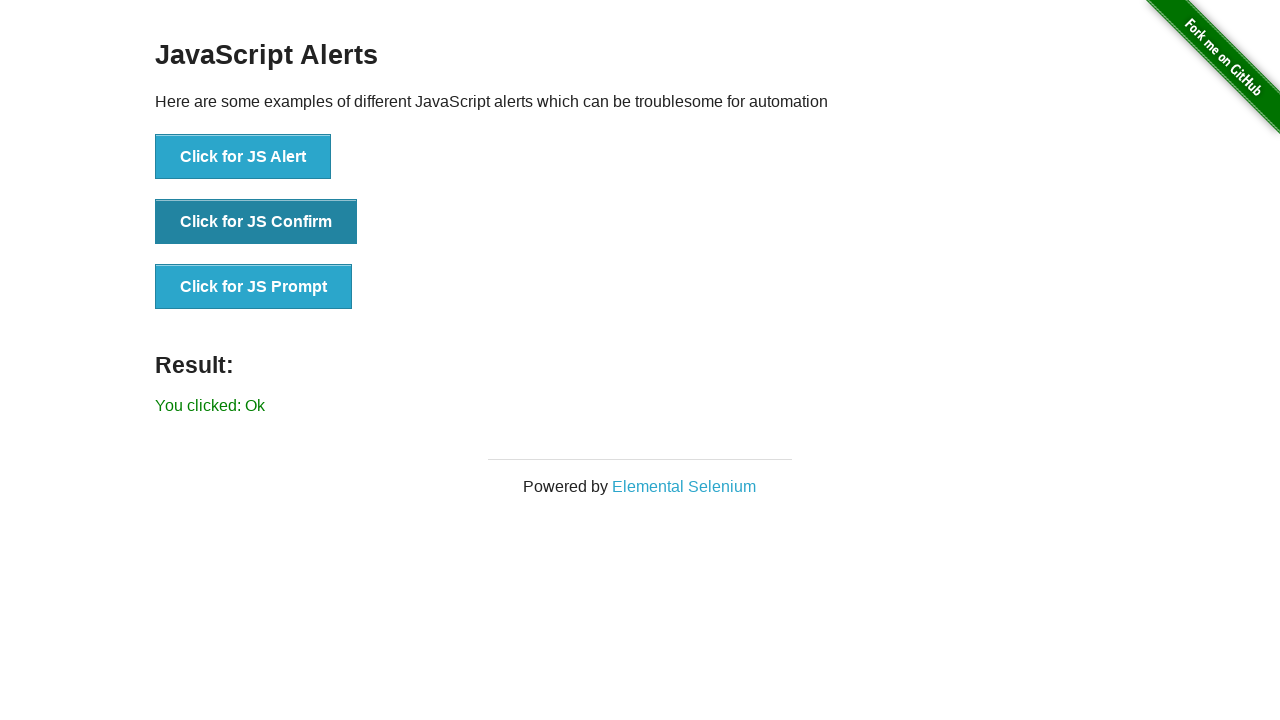

Set up dialog handler to enter text 'Blah blah blah' in prompt
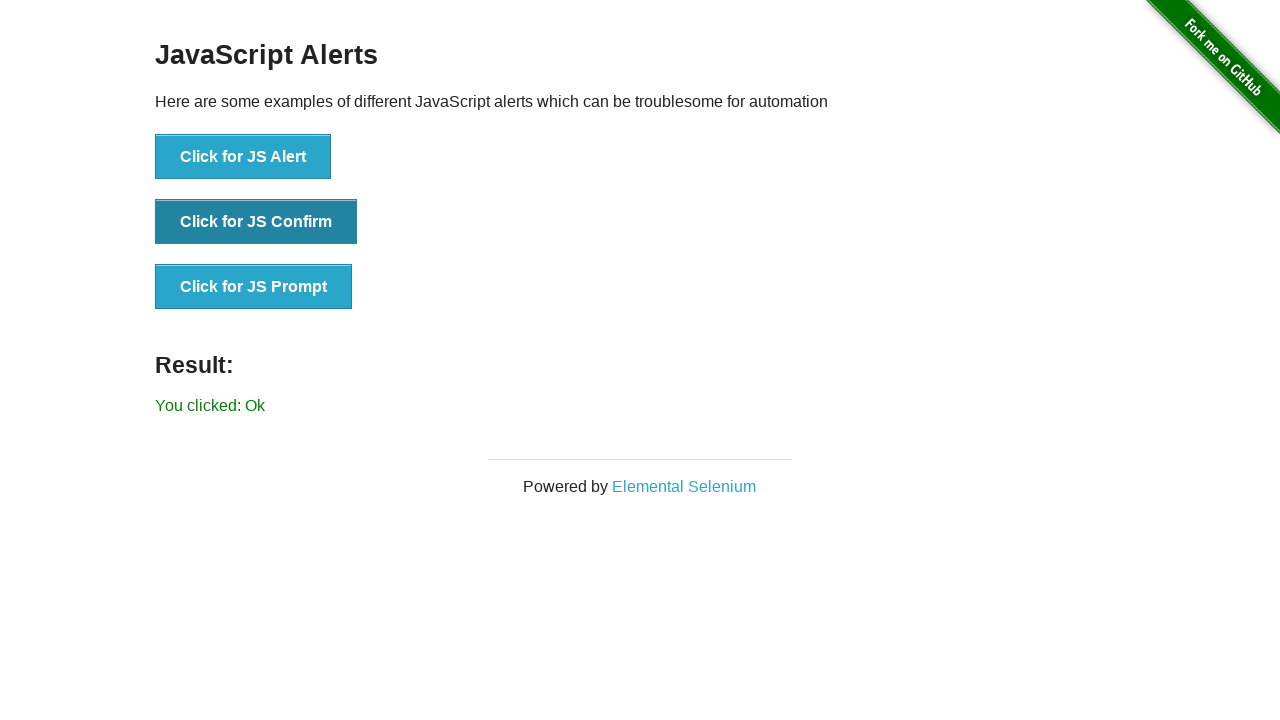

Triggered JavaScript prompt dialog and entered text at (254, 287) on button[onclick='jsPrompt()']
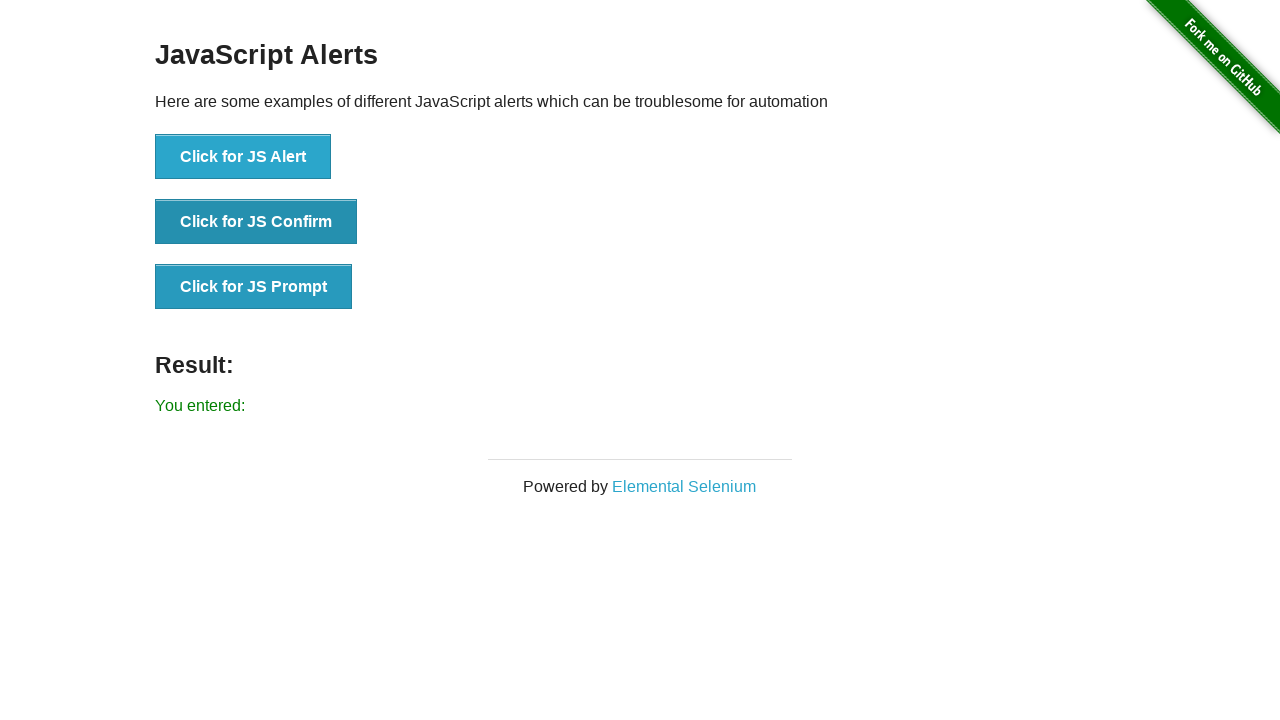

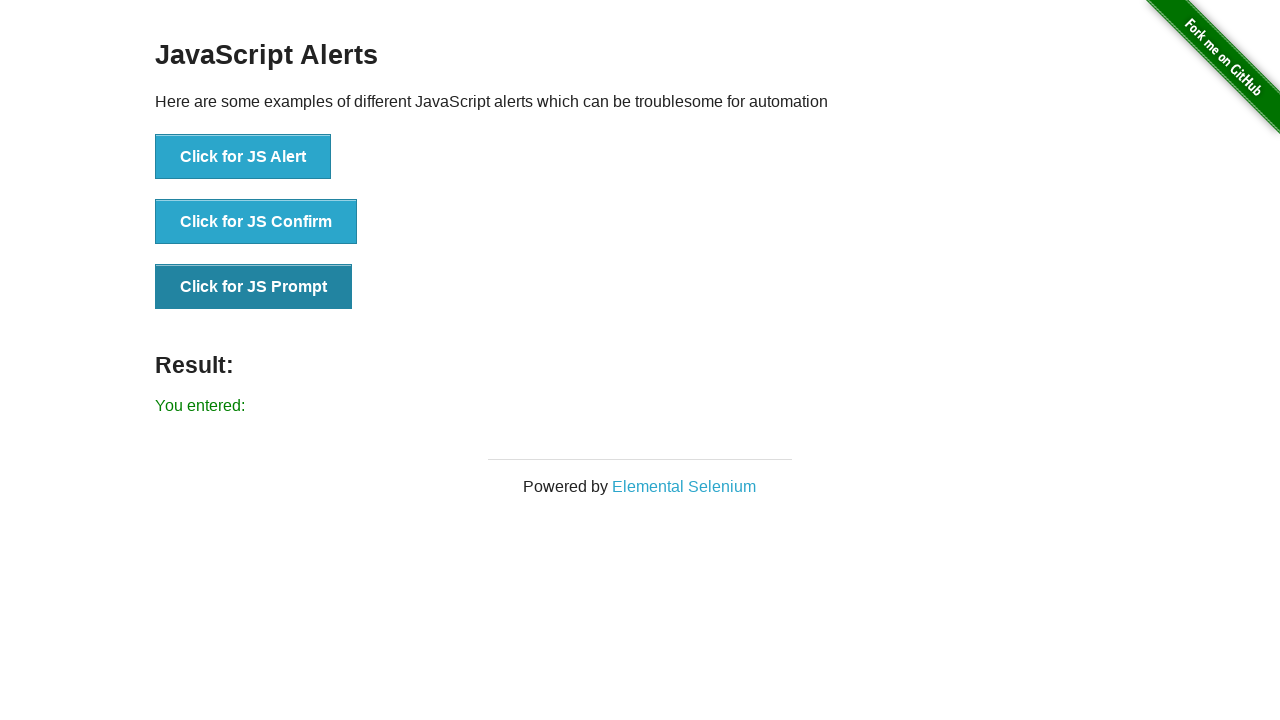